Tests window handling by clicking a link that opens a new window and switching to it

Starting URL: https://skpatro.github.io/demo/links/

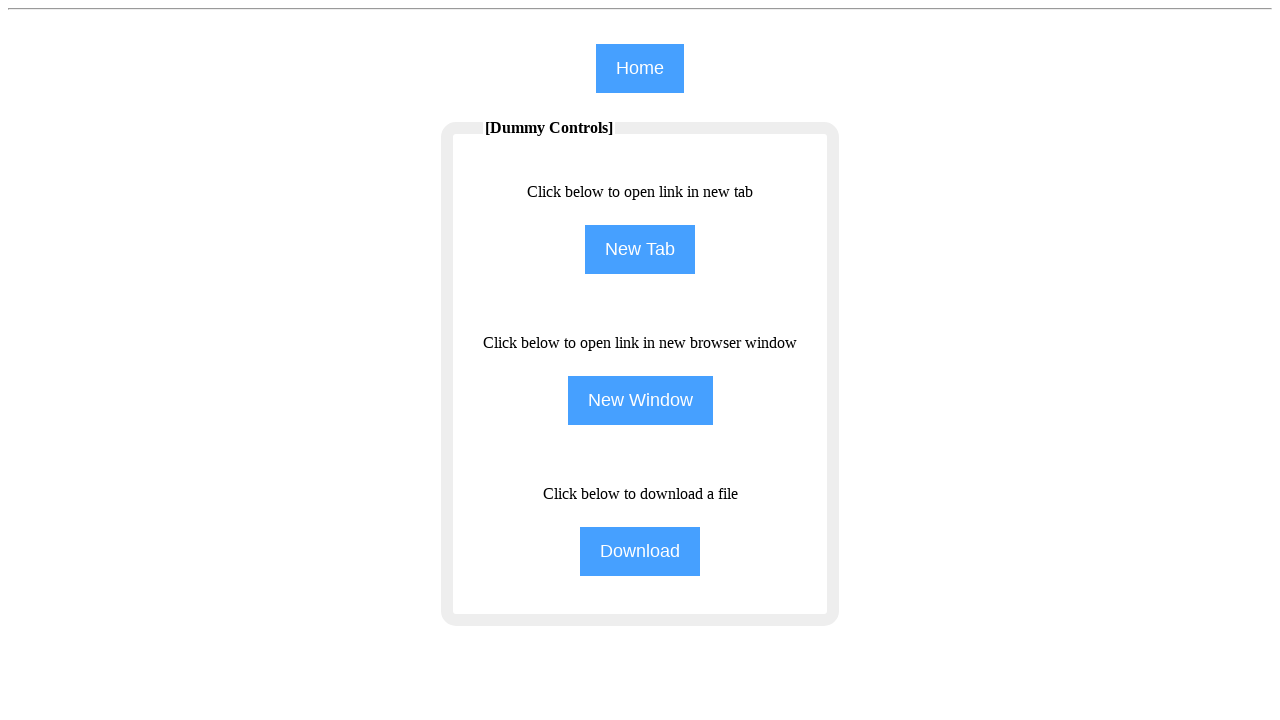

Clicked 'New Window' button to open a new window at (640, 400) on input[name='NewWindow']
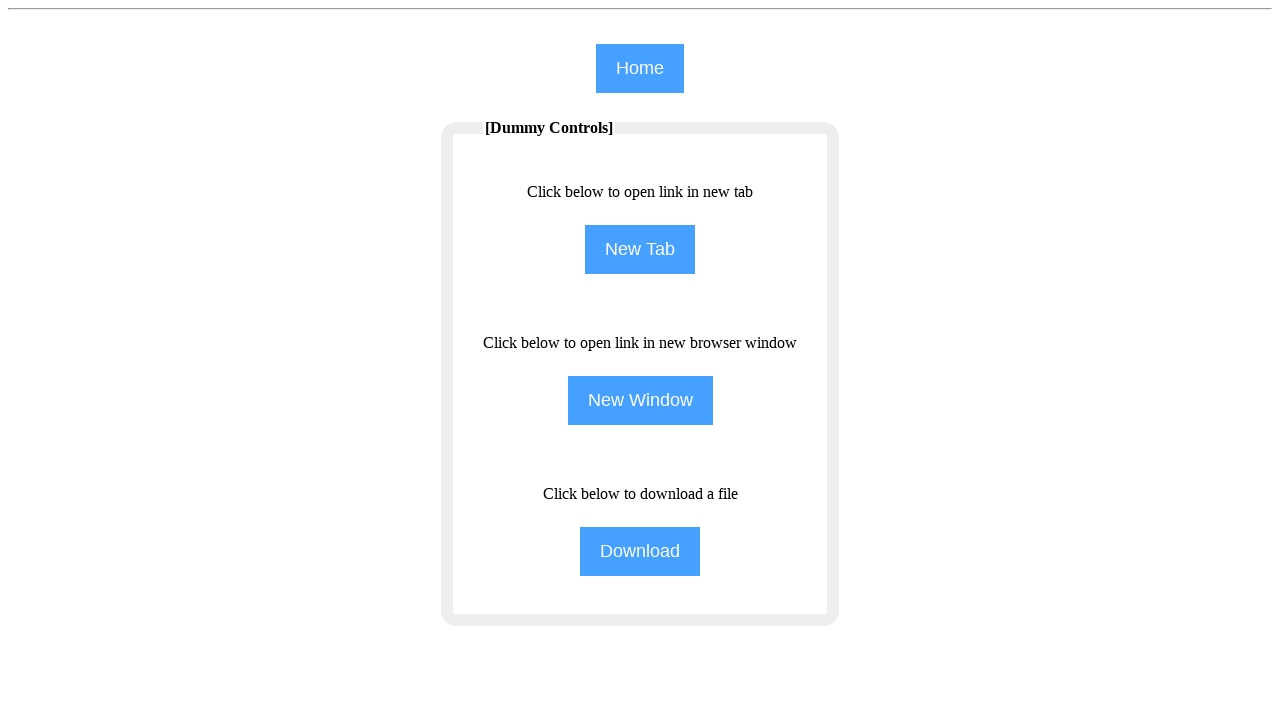

New window opened and captured
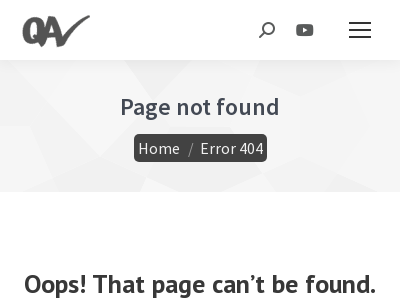

New window page load completed
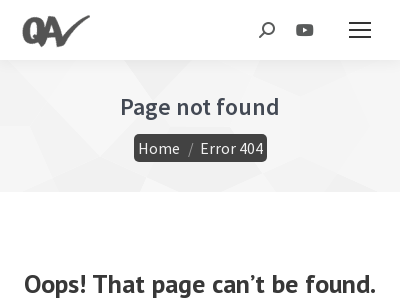

Successfully switched to new window context
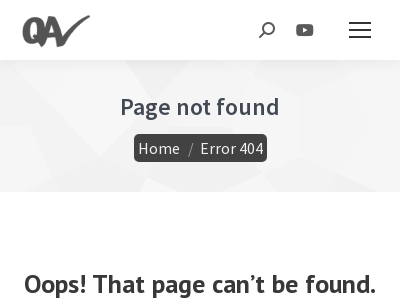

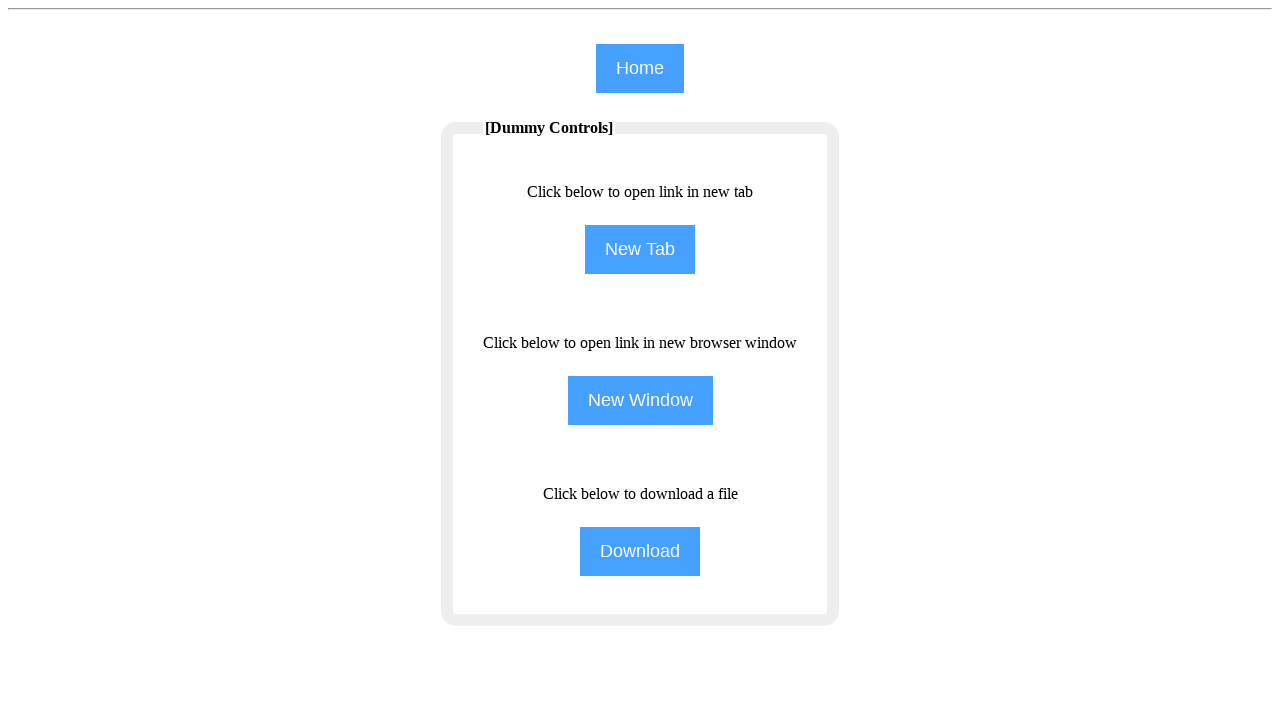